Tests TradeMe sandbox search functionality by searching for "gold" and verifying search results are displayed

Starting URL: https://www.tmsandbox.co.nz/

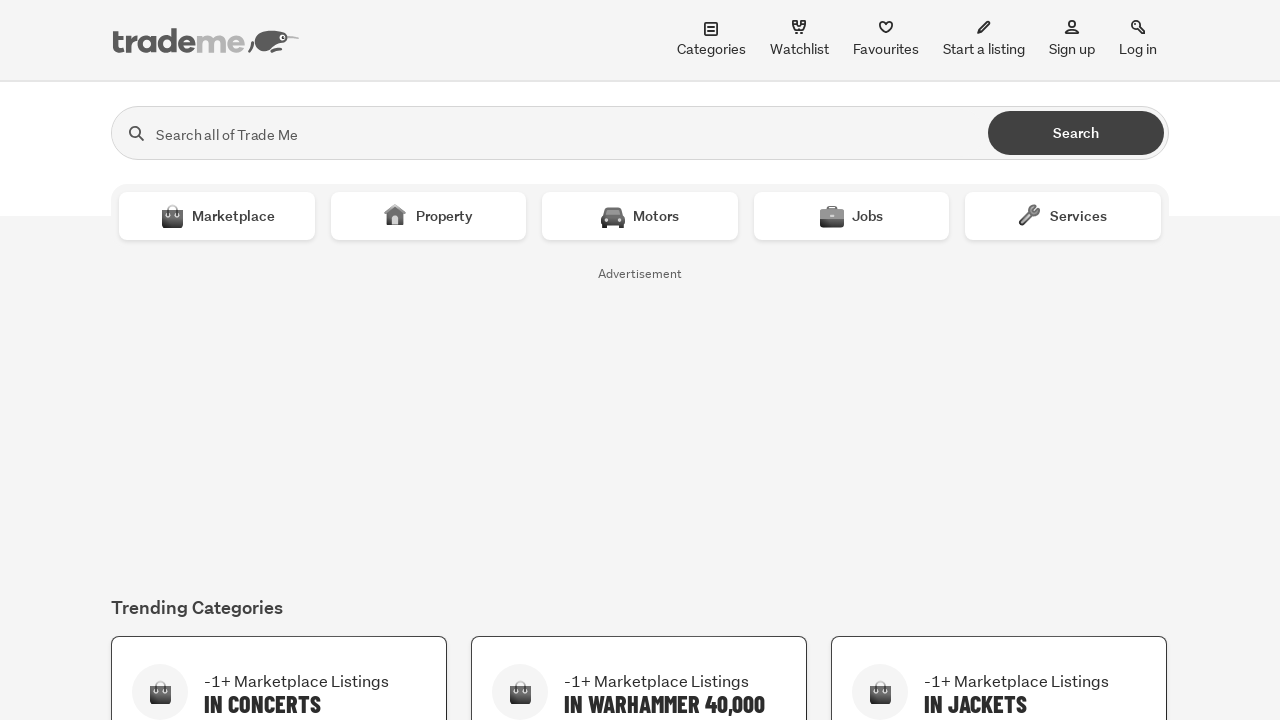

Filled search box with 'gold' on input[name='search']
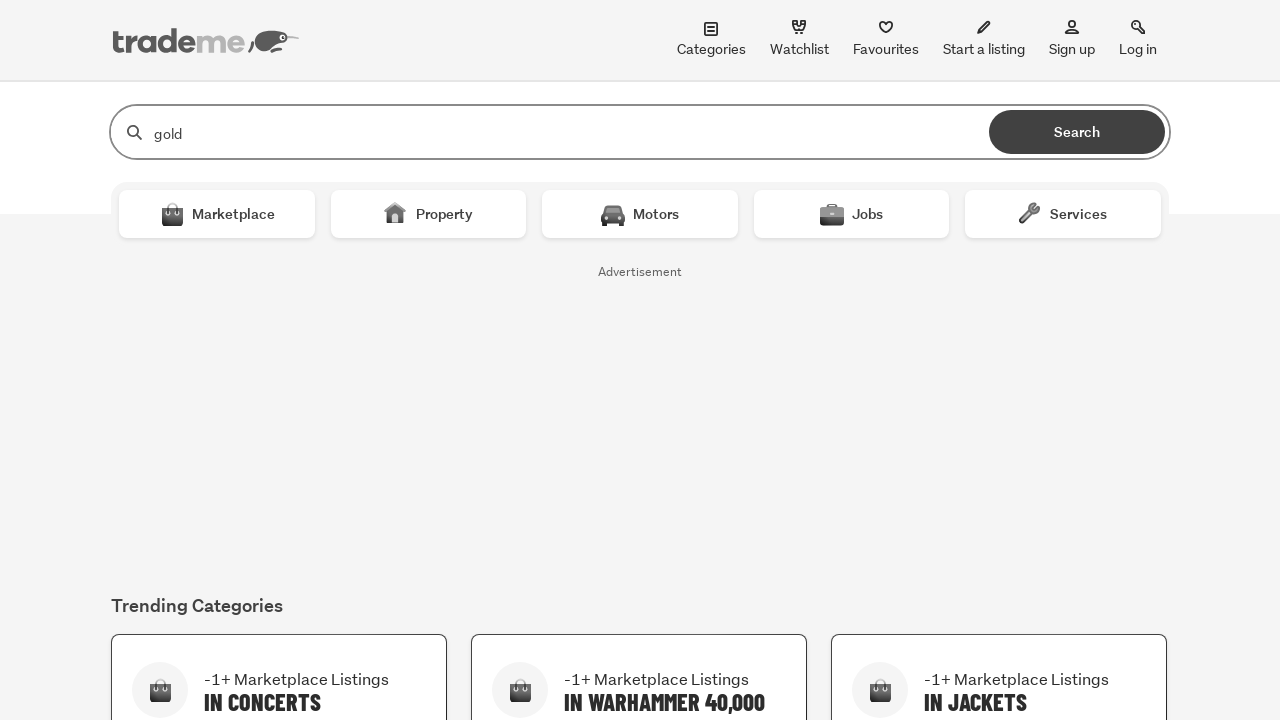

Clicked search button to search for gold at (1077, 132) on button[type='submit']
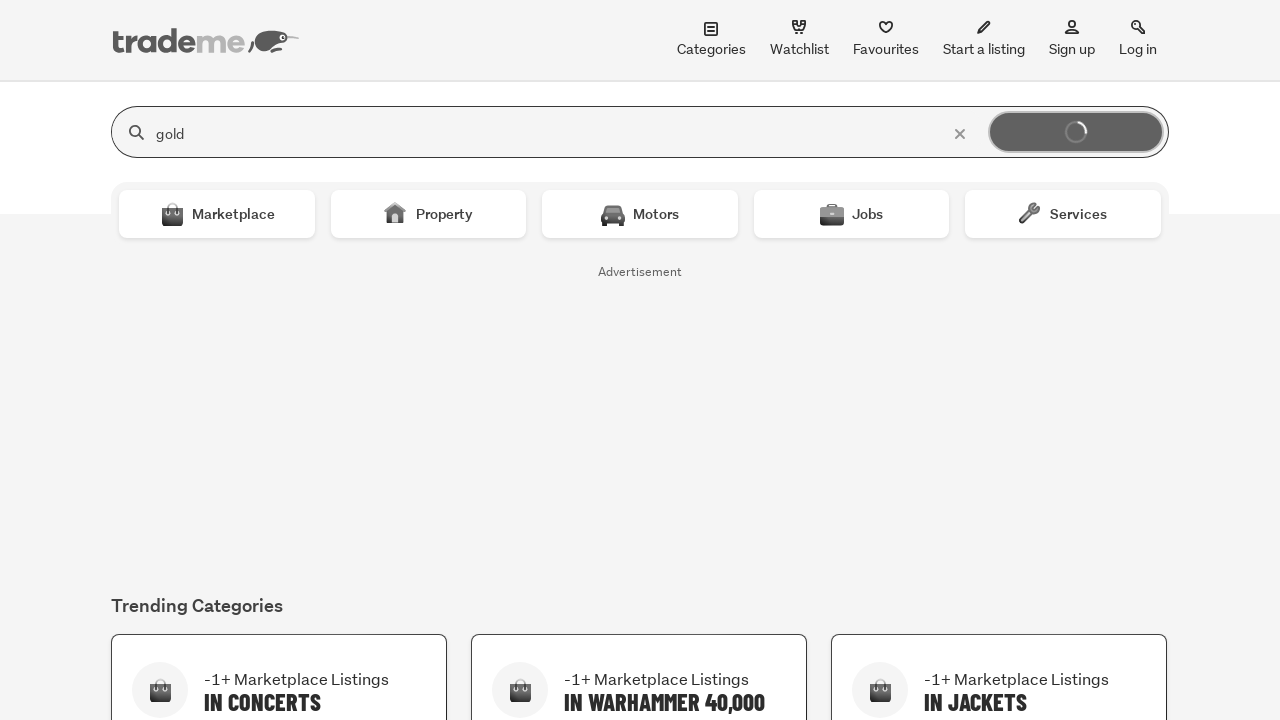

Search results selector appeared on page
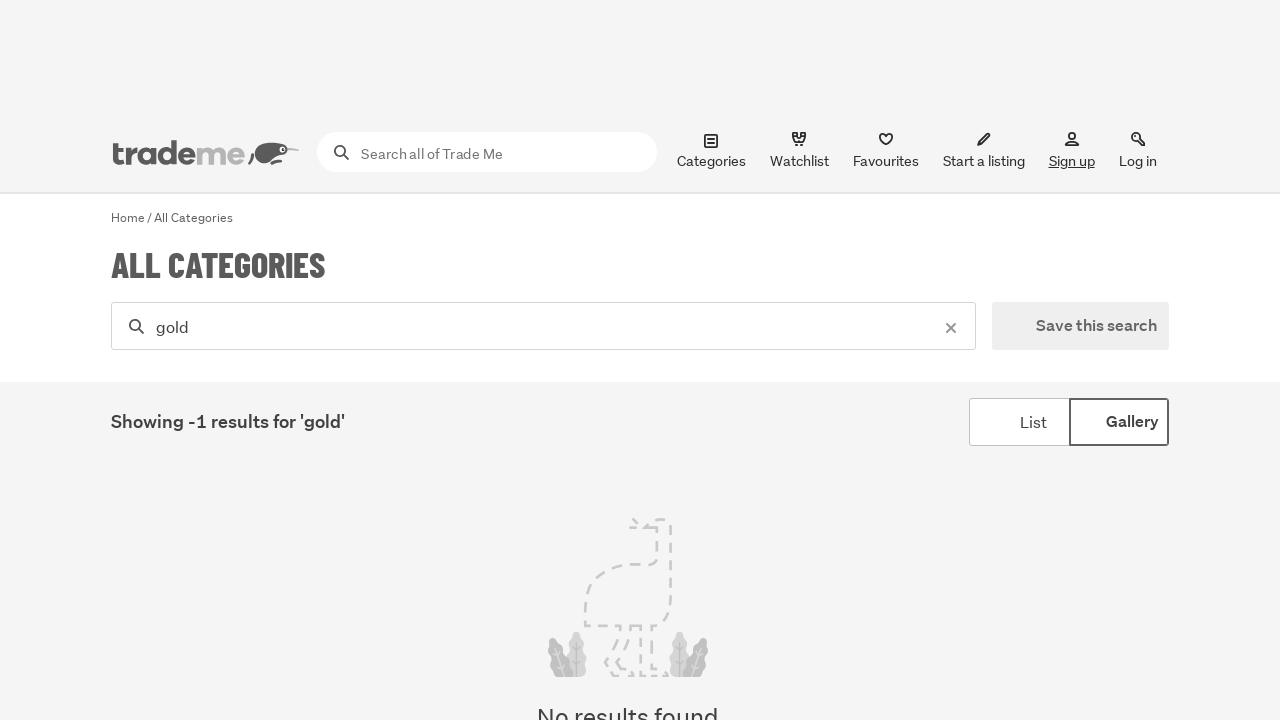

Search results page fully loaded and network idle
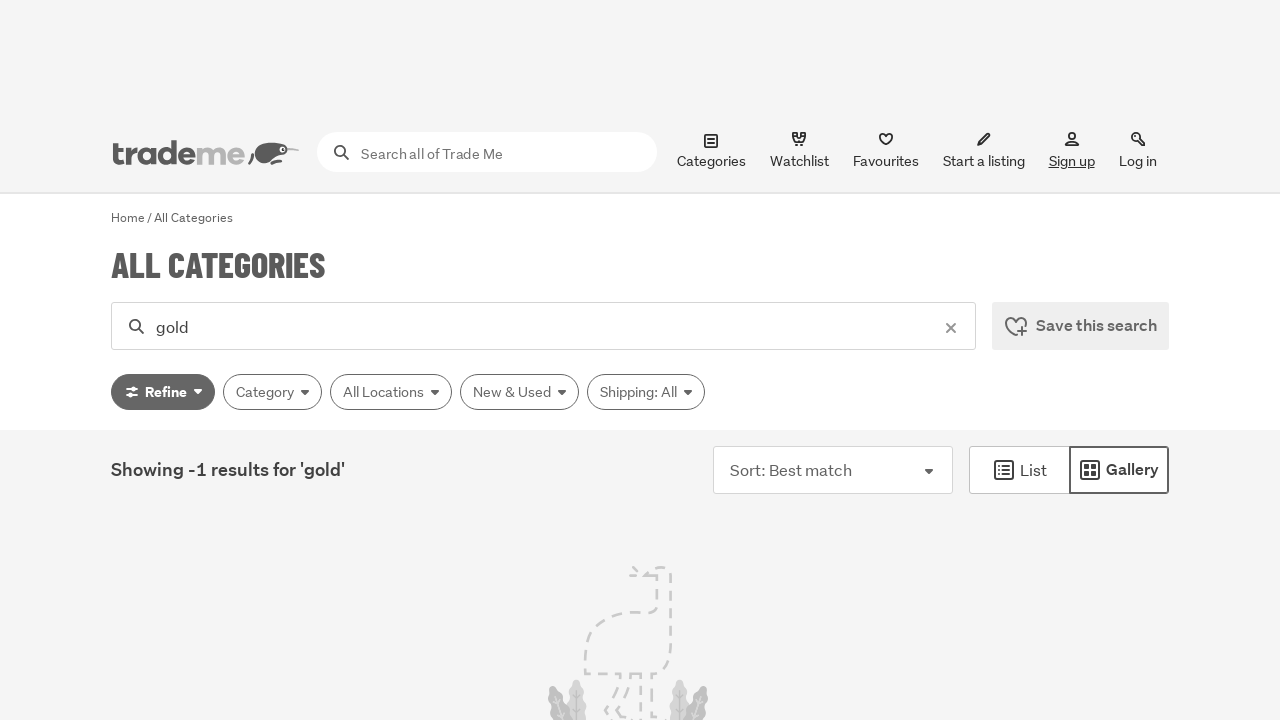

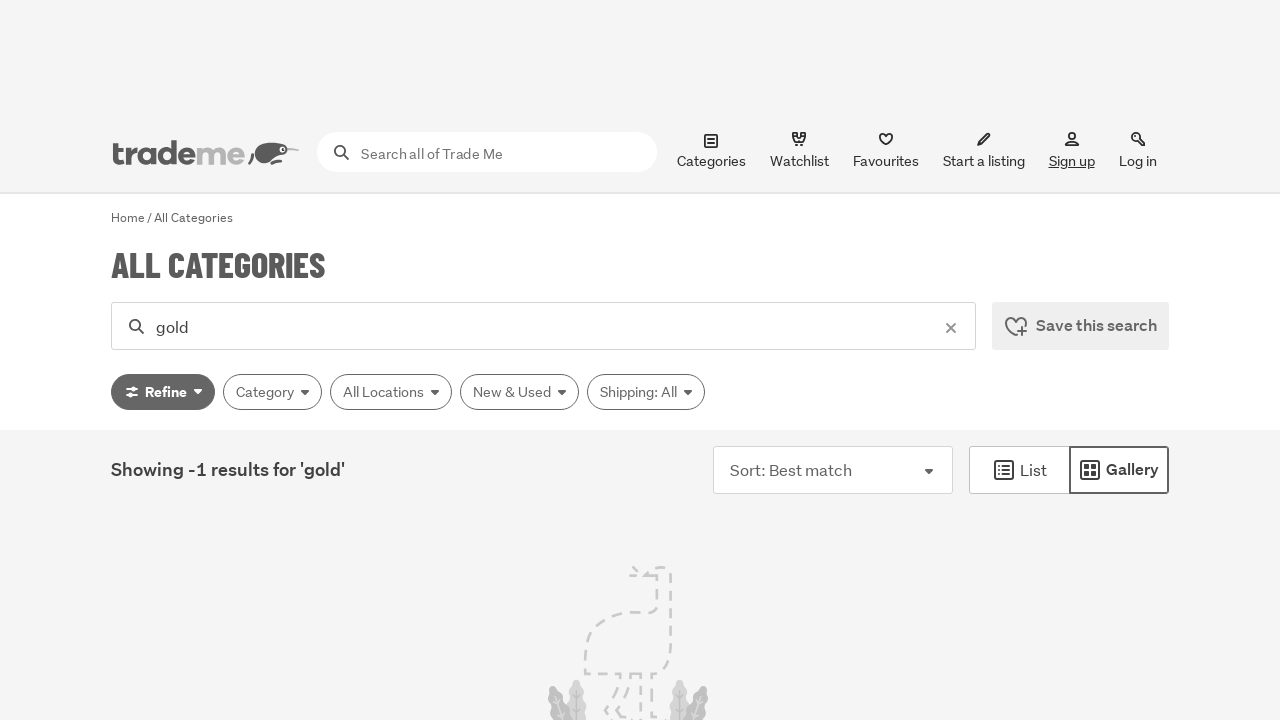